Navigates to the Class Attribute page on UI Testing Playground and clicks the blue button that has the btn-primary class to test handling of elements with multiple CSS classes.

Starting URL: http://www.uitestingplayground.com/

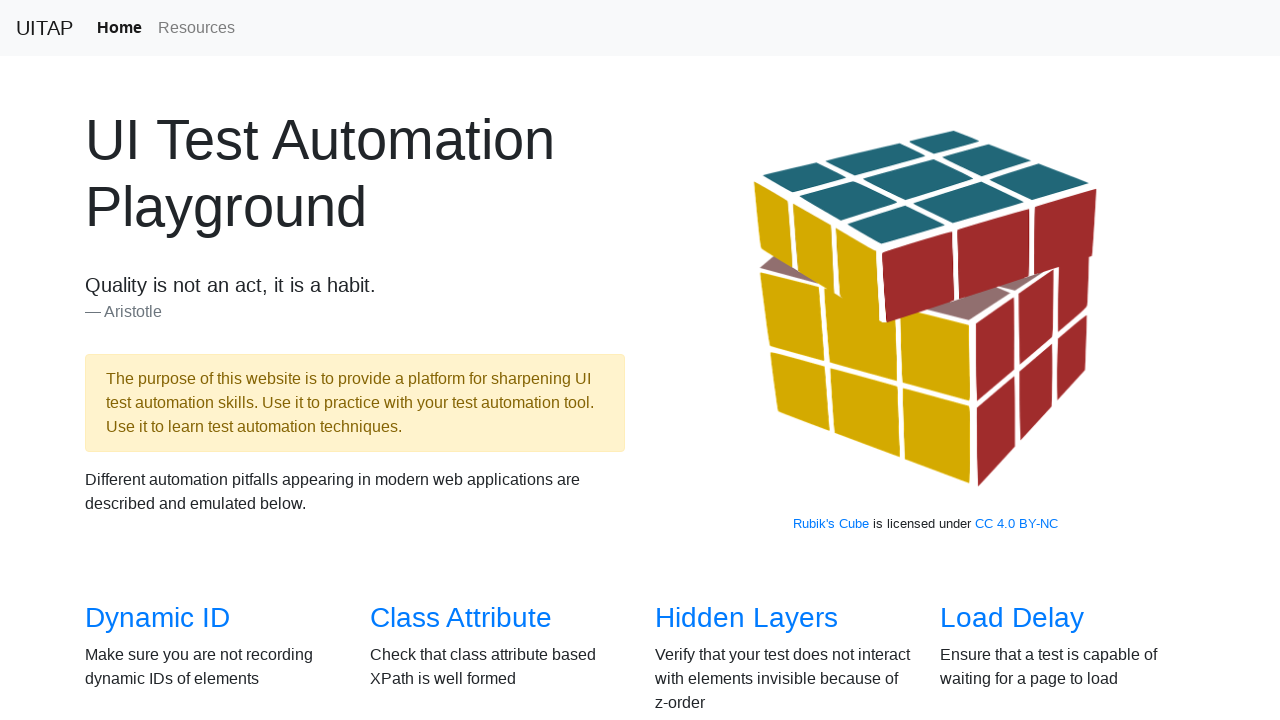

Clicked link to navigate to Class Attribute page at (461, 618) on a[href='/classattr']
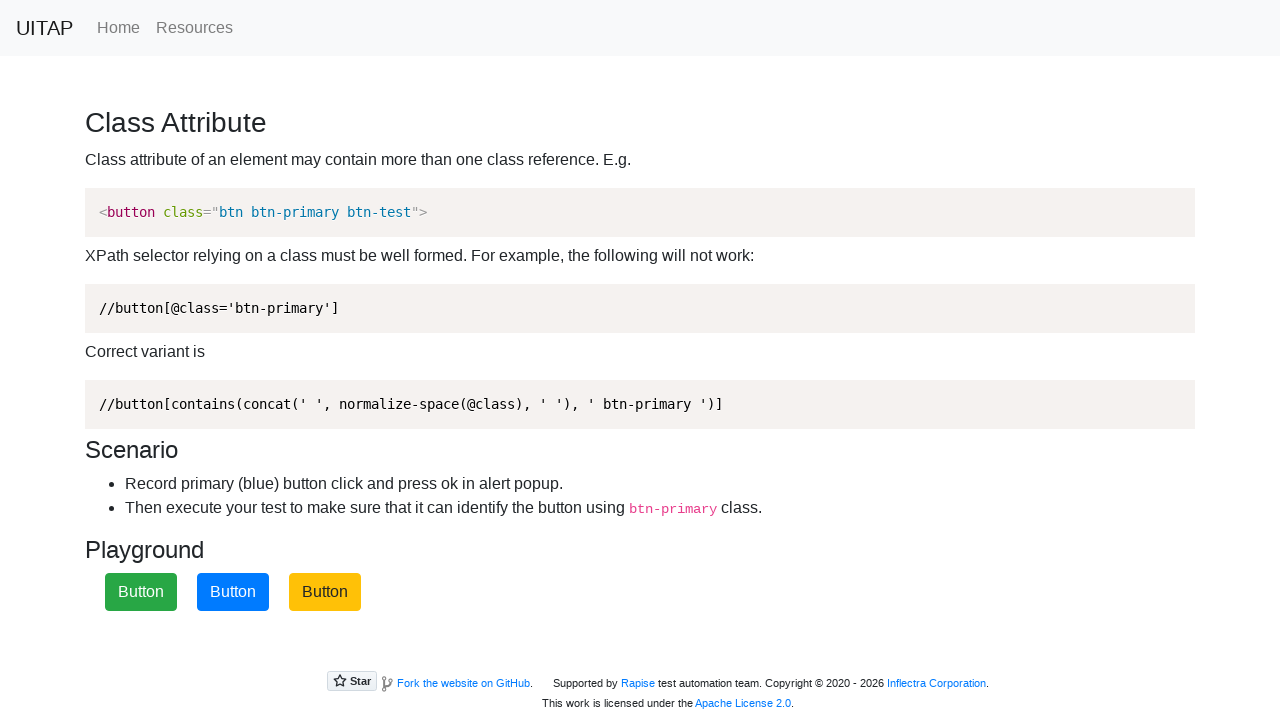

Instructional text about class attributes became visible
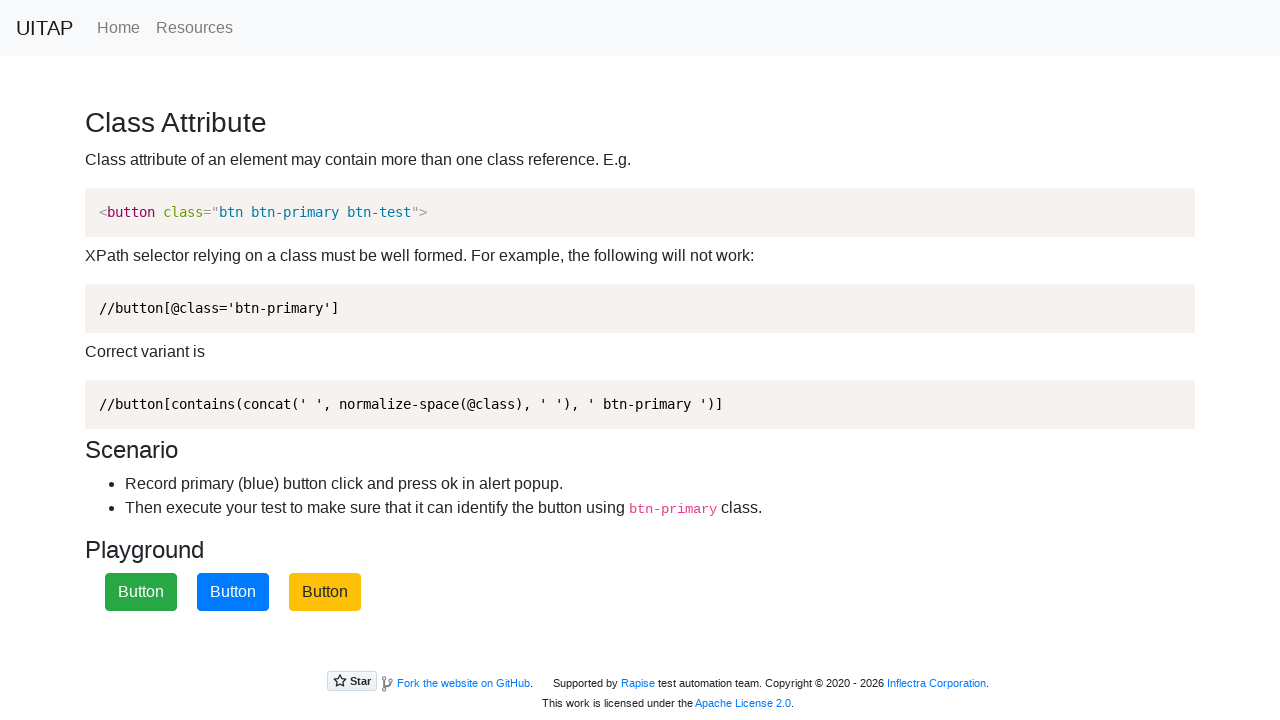

Clicked the blue button with btn-primary class at (233, 592) on .btn-primary
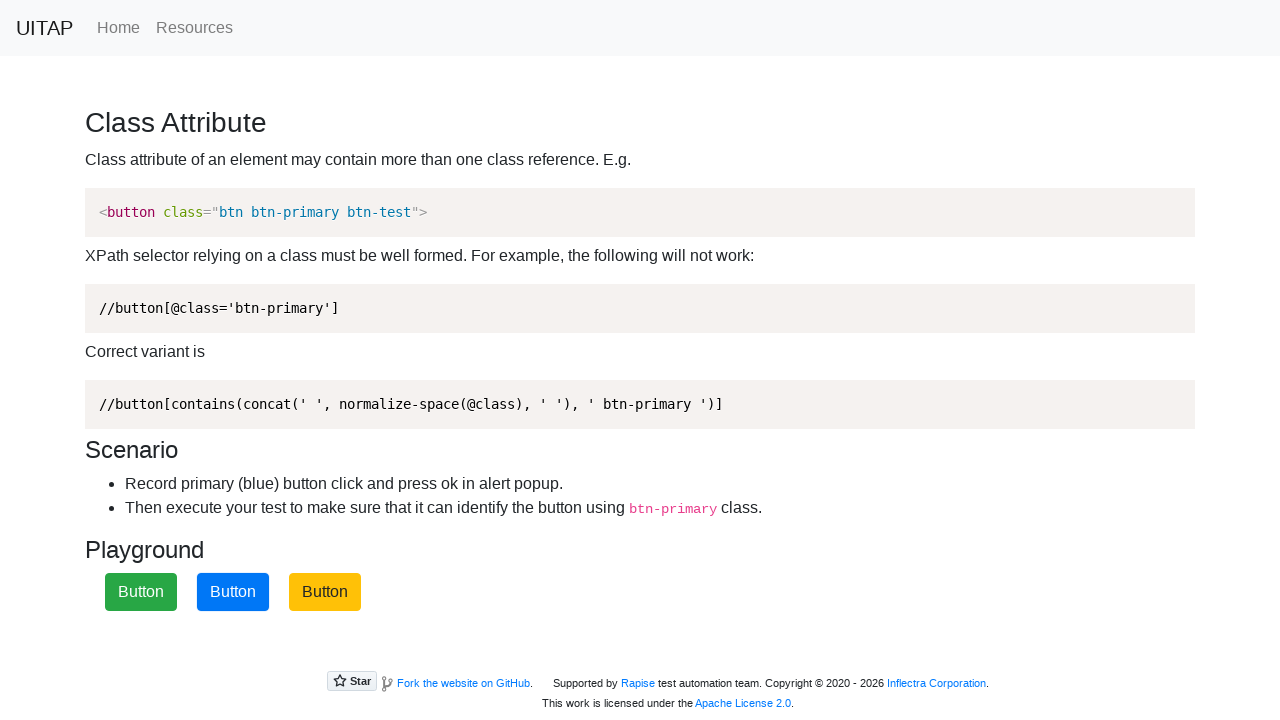

Alert dialog accepted
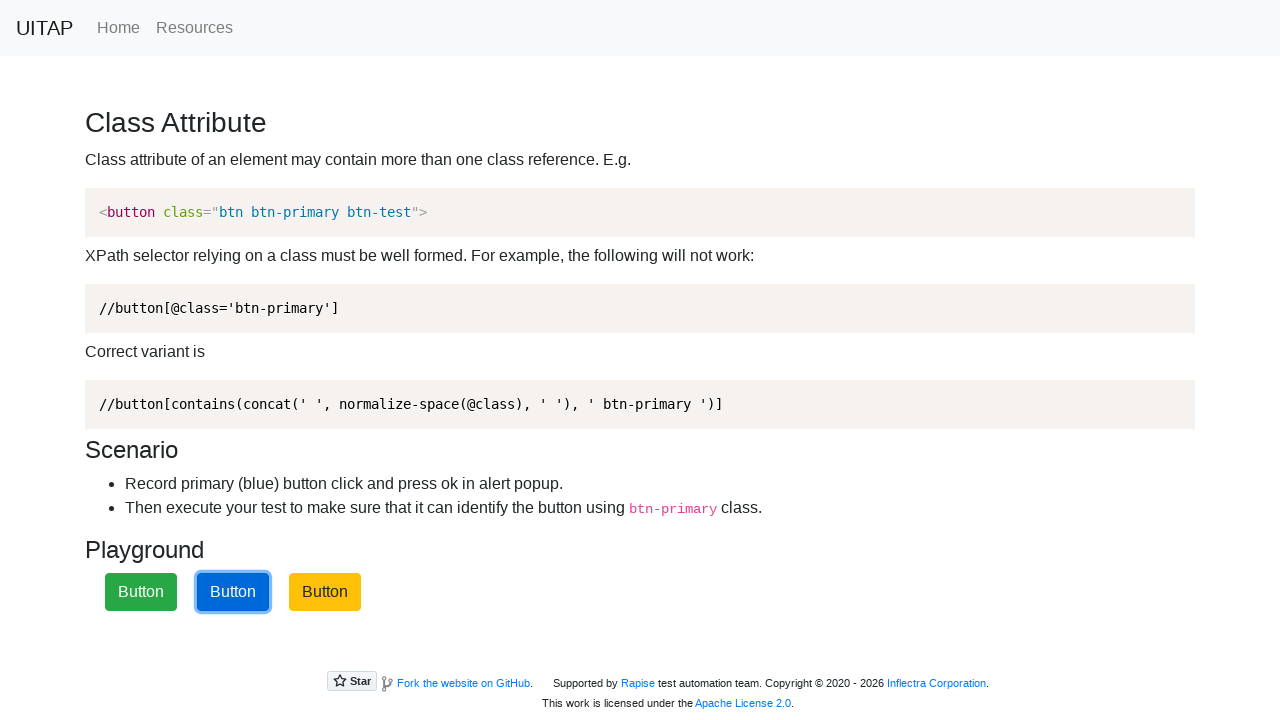

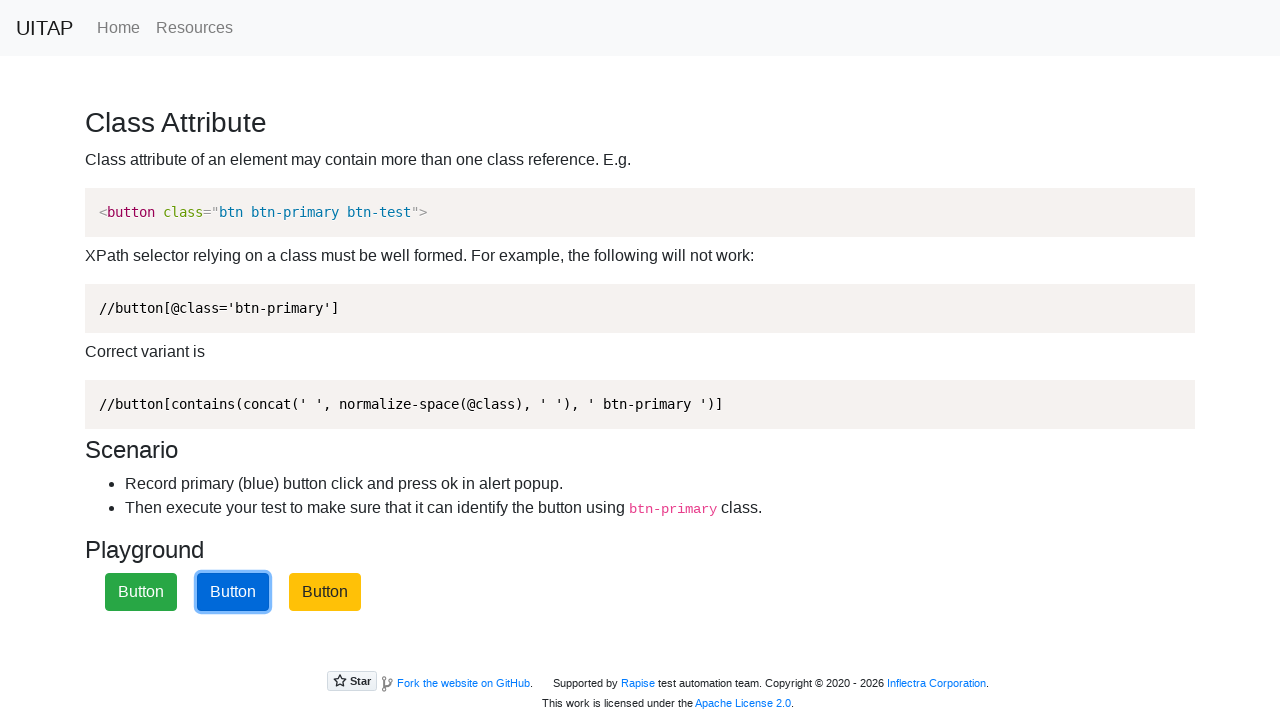